Fills a text field with sample text on the demo page

Starting URL: https://seleniumbase.io/demo_page

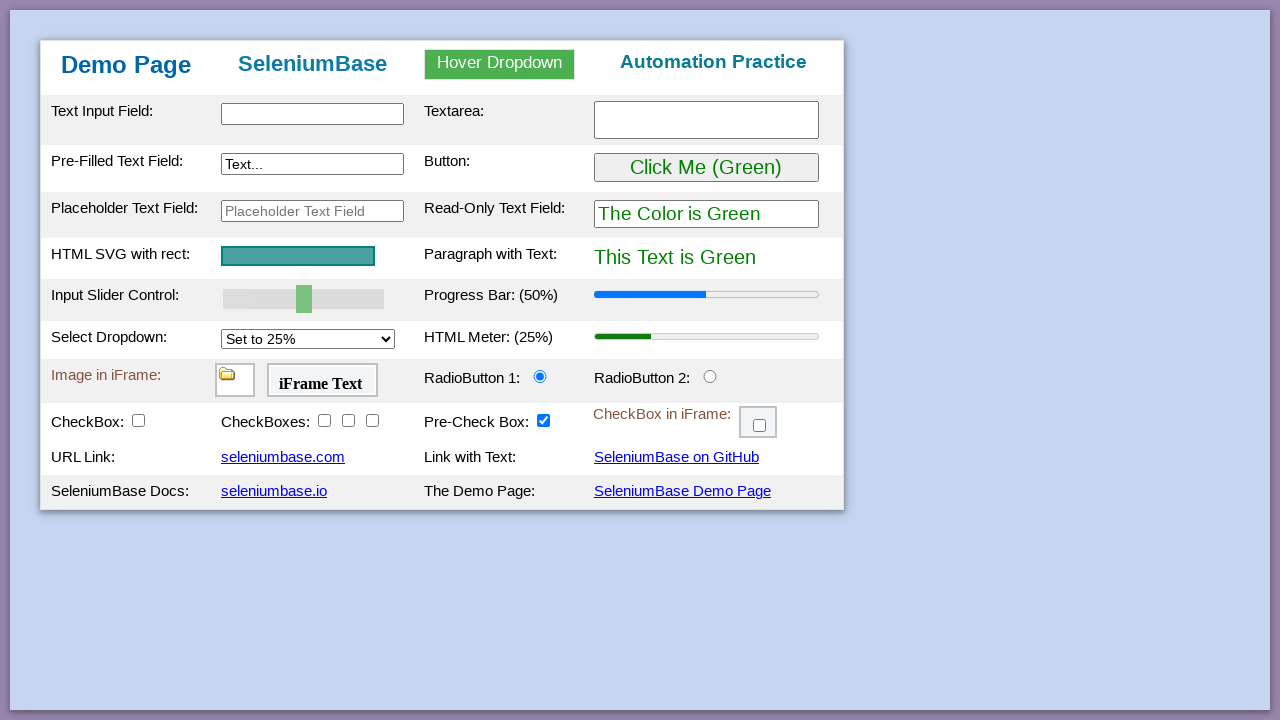

Filled text field with sample text 'Automatisierter Text' on xpath=/html/body/form/table/tbody/tr[2]/td[2]/input
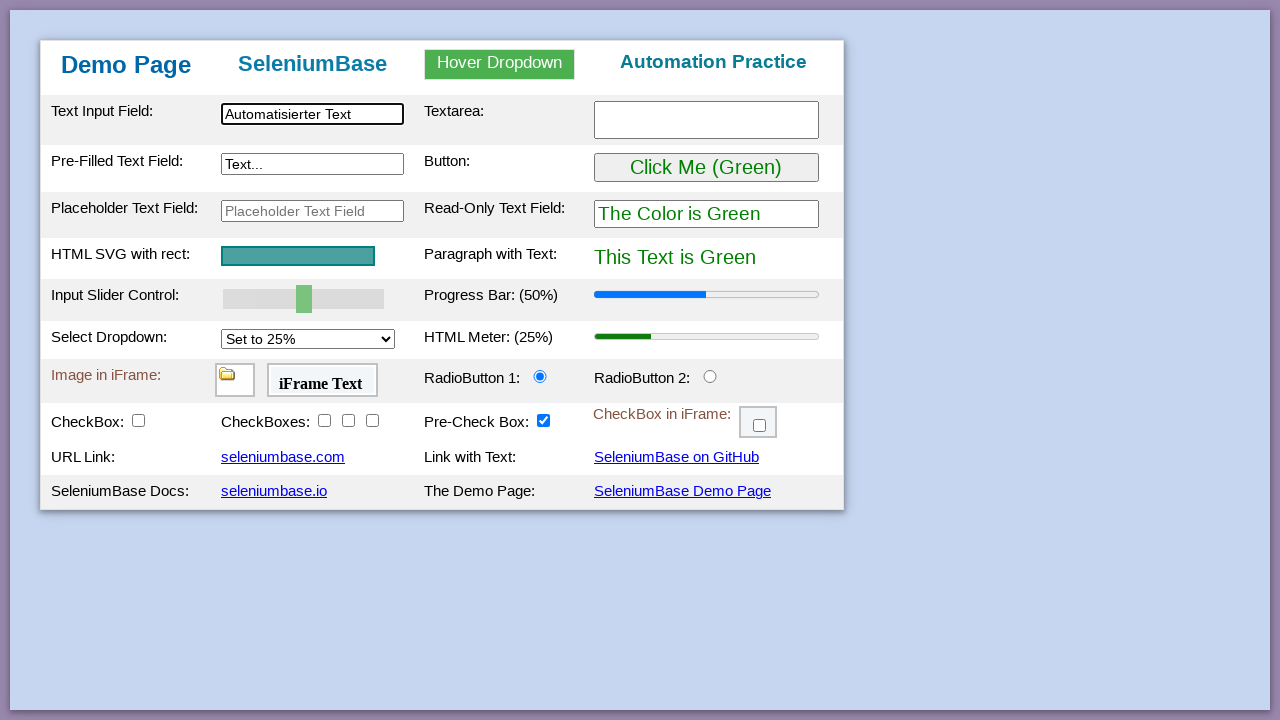

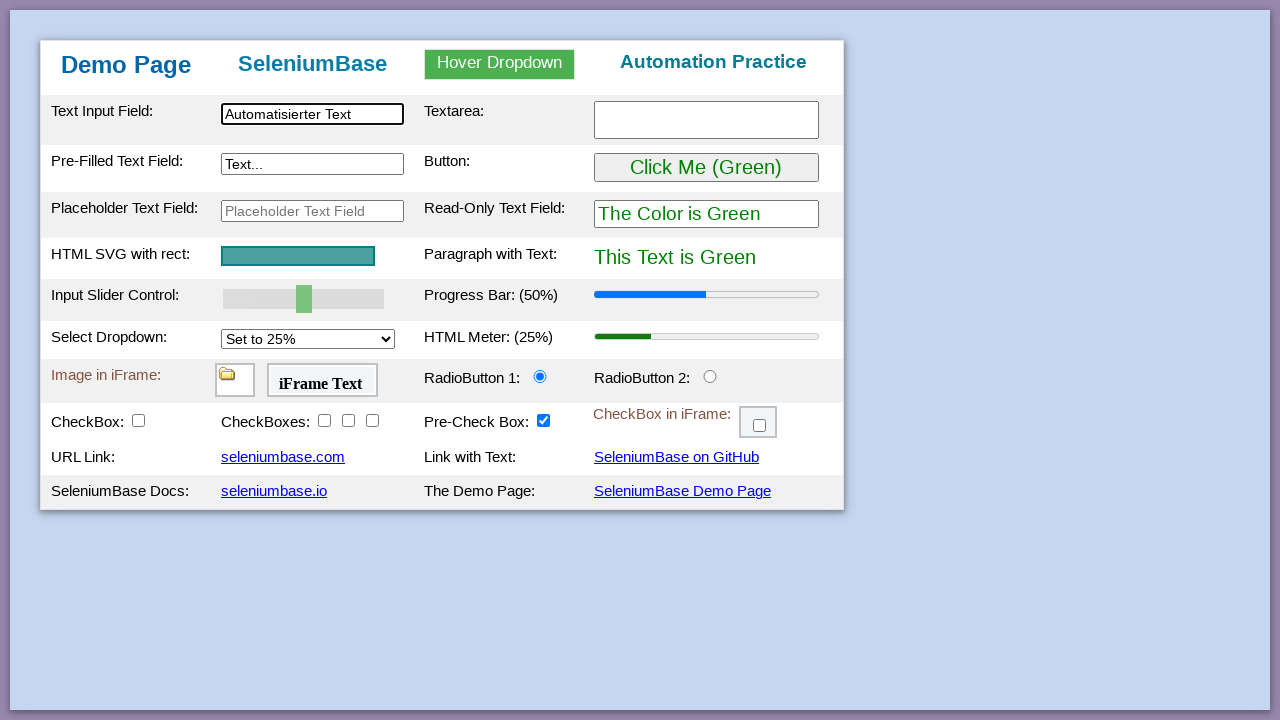